Fills out a registration/enrollment form on ToolsQA selenium training page with personal information including name, email, phone, and address

Starting URL: https://toolsqa.com/selenium-training?q=banner#enroll-form

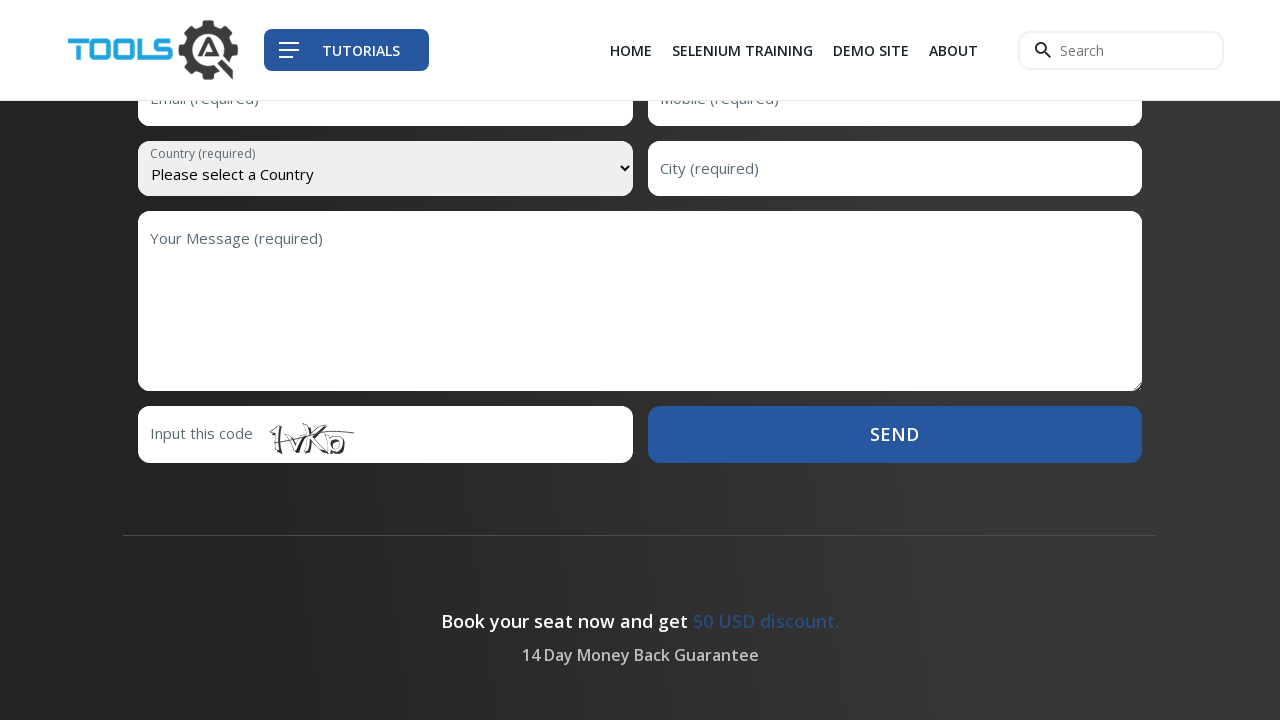

Filled first name field with 'John' on #first-name
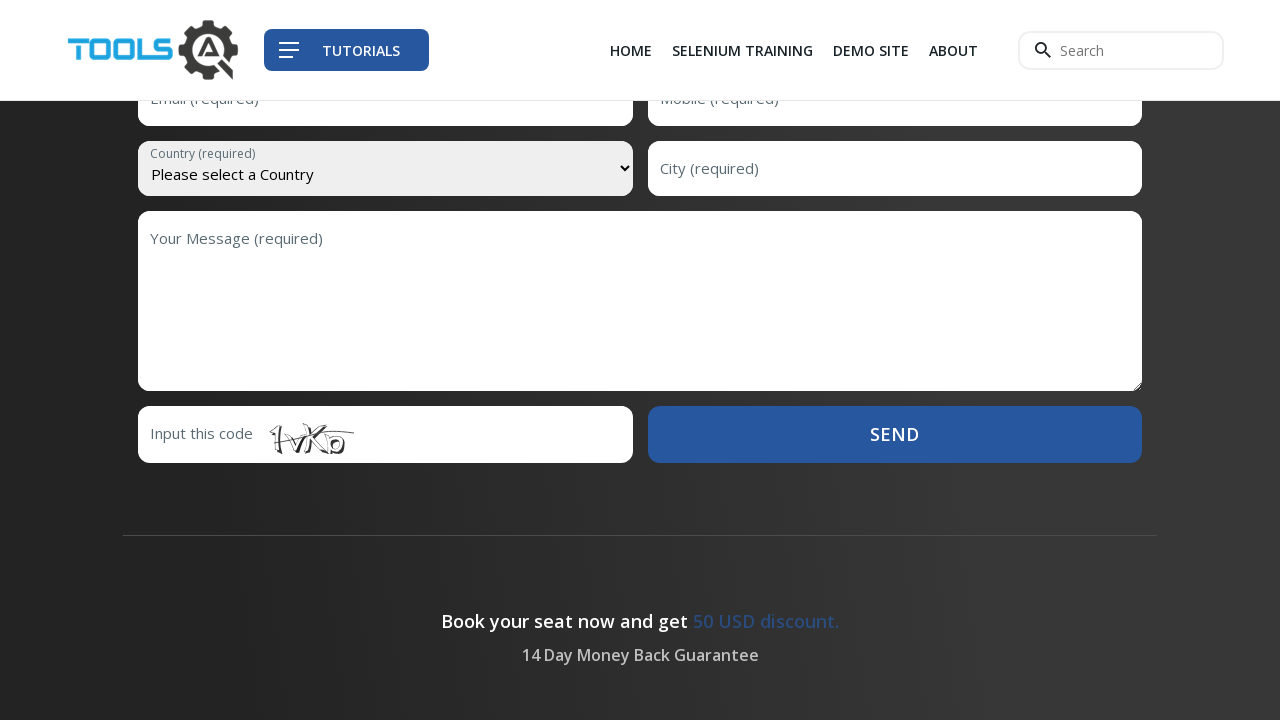

Filled last name field with 'Smith' on #last-name
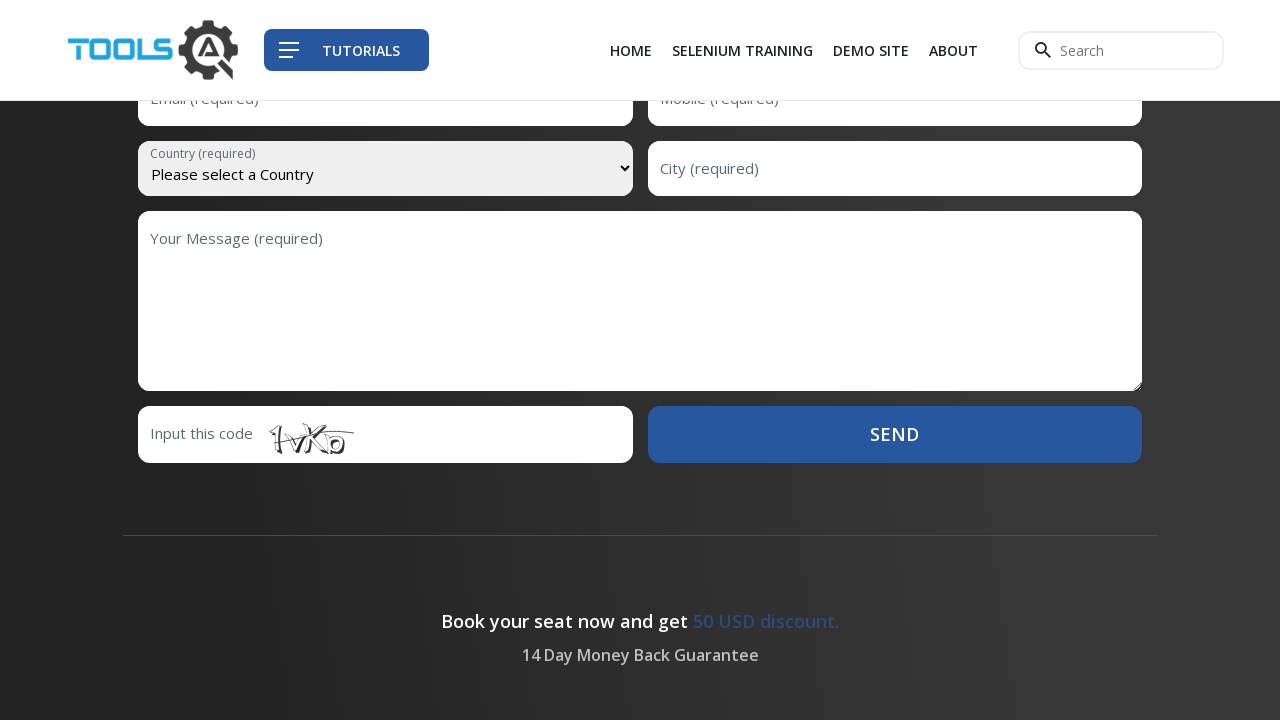

Filled email field with 'john.smith@example.com' on #email
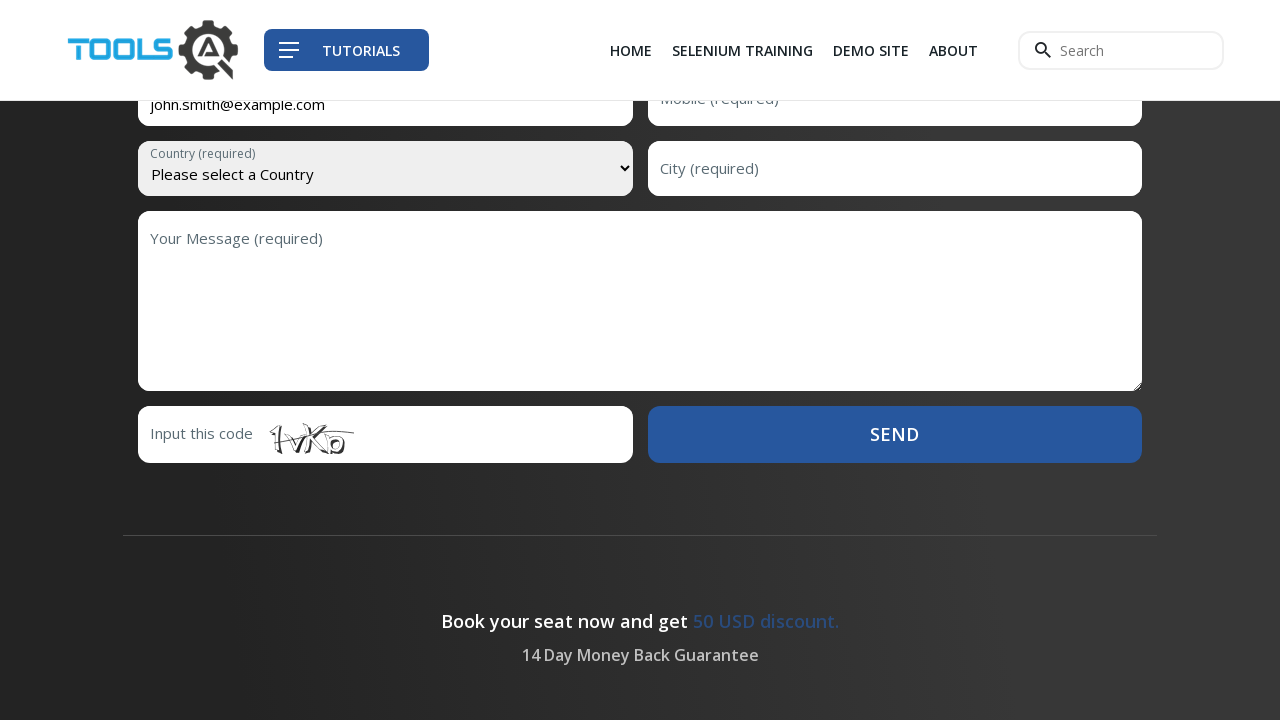

Filled mobile number field with '9876543210' on #mobile
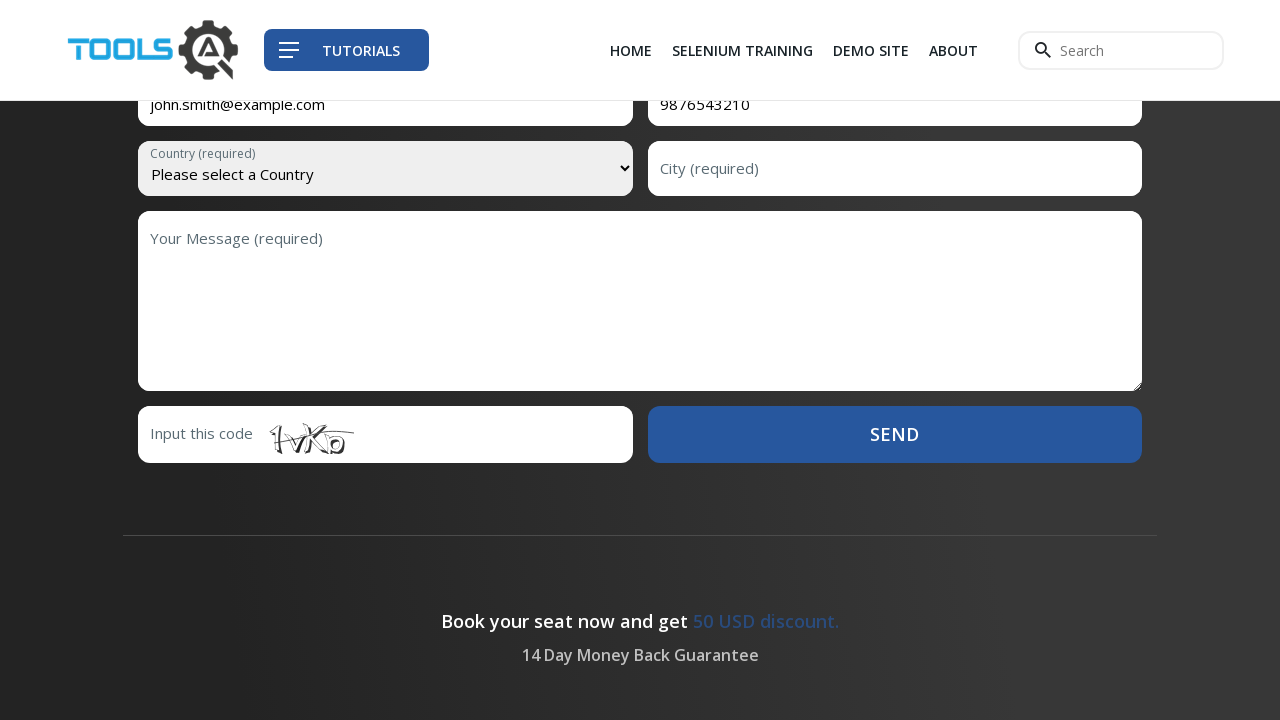

Filled city field with 'Chennai' on #city
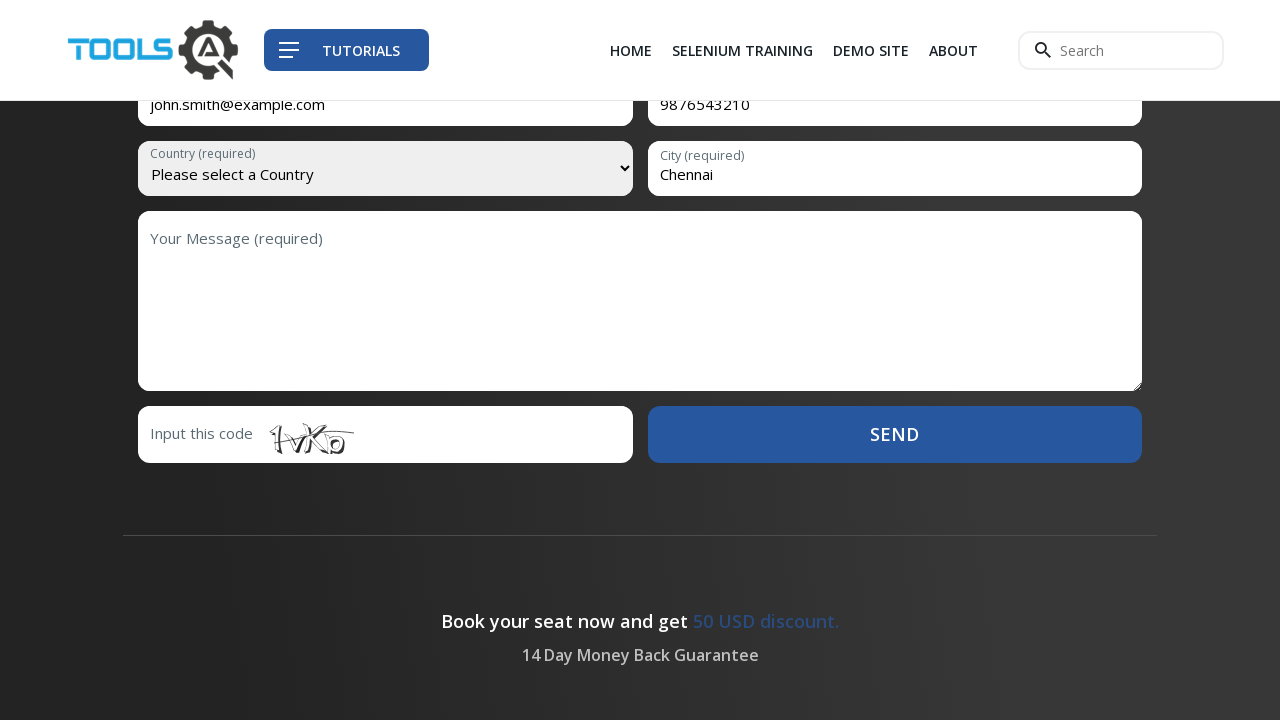

Filled address field with '123 Main Street, Chennai-600001' on textarea.upcoming__registration--input
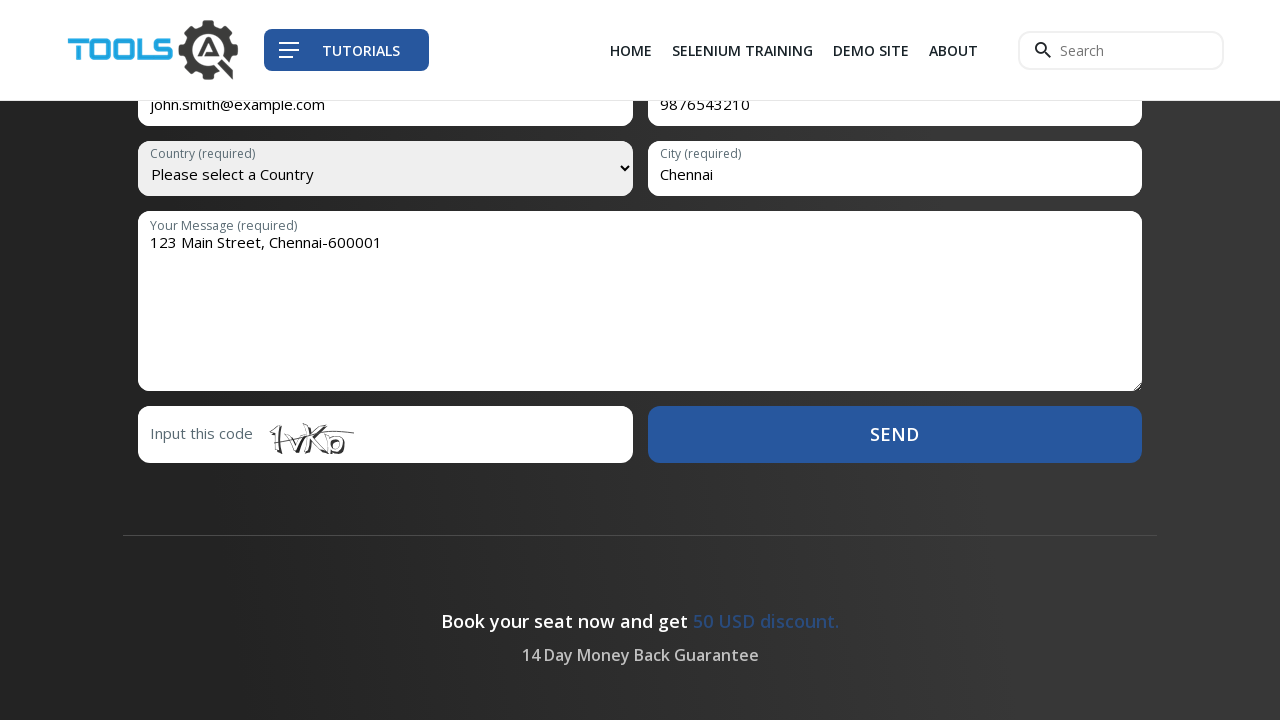

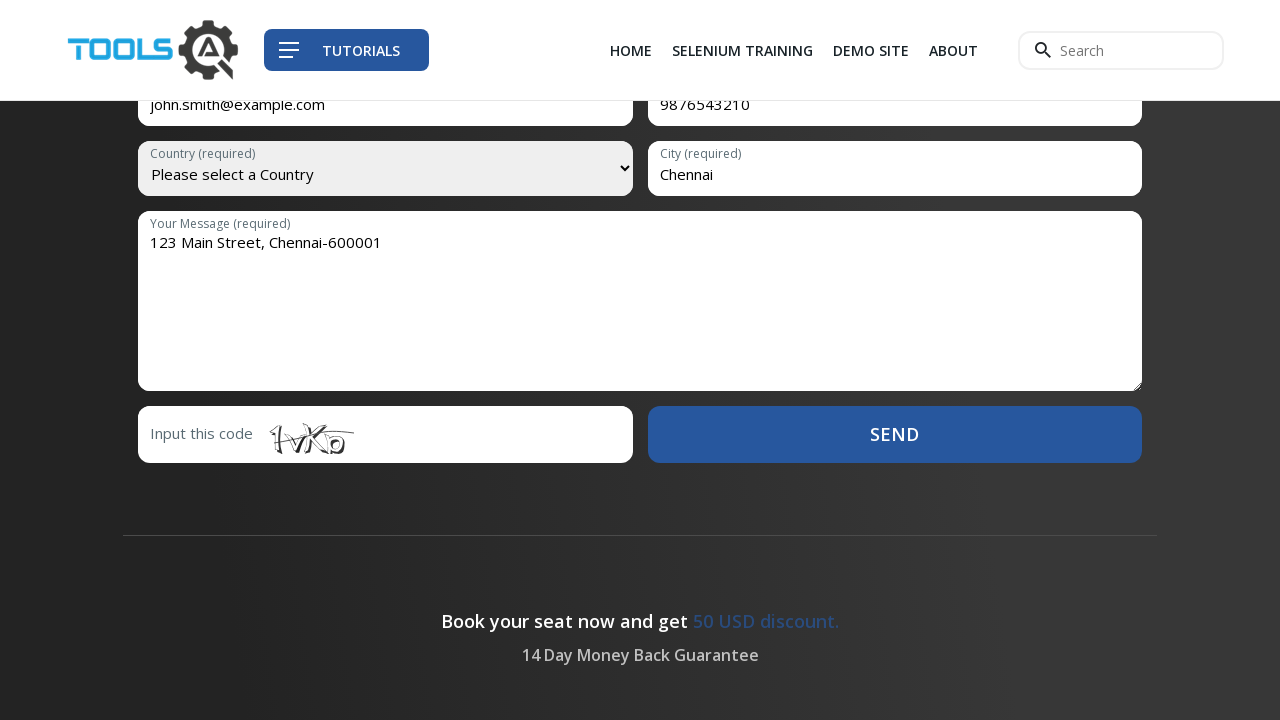